Tests JavaScript alert handling functionality by clicking buttons that trigger different types of alerts (simple alert, timer alert, confirm dialog) and accepting them.

Starting URL: https://demoqa.com/alerts

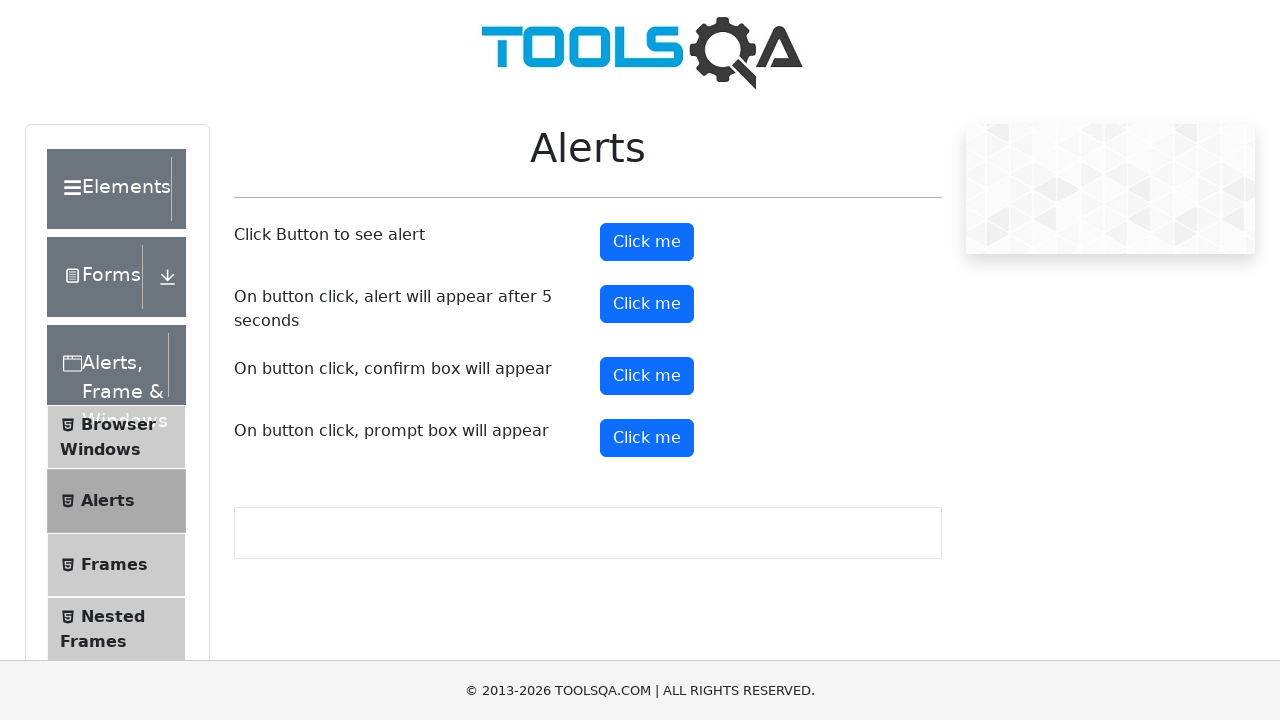

Clicked simple alert button at (647, 242) on #alertButton
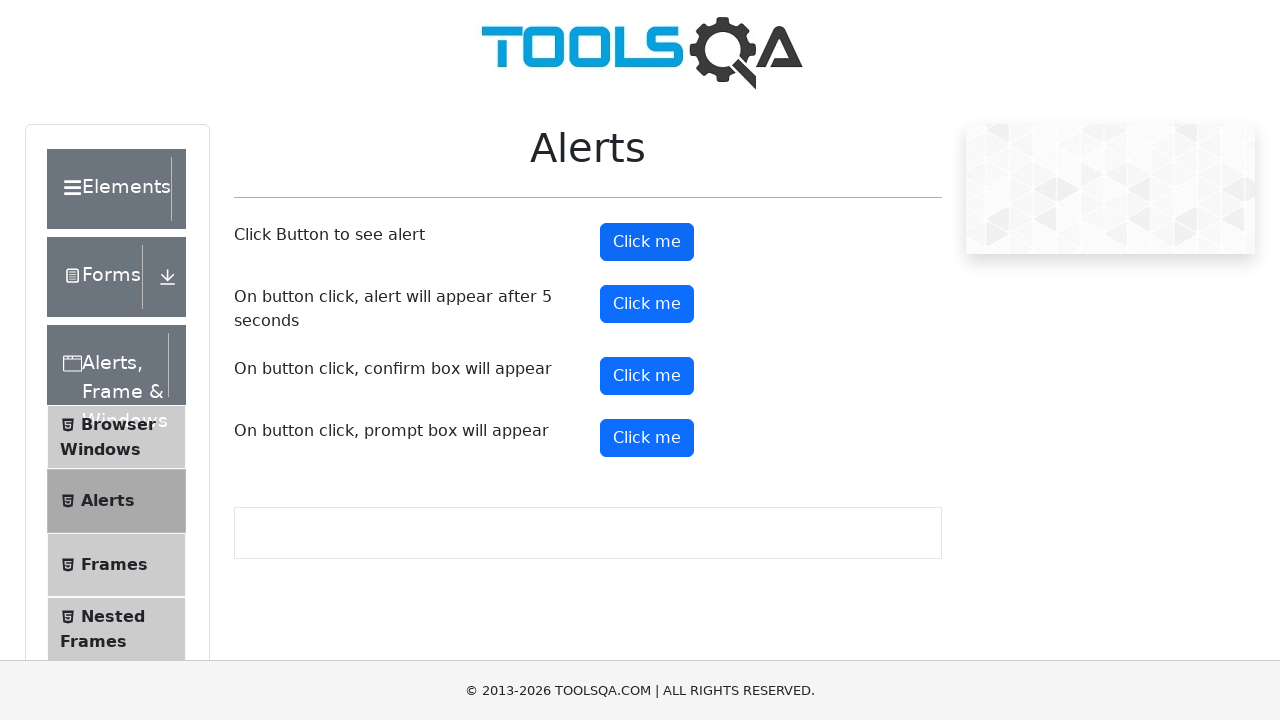

Set up dialog handler to accept alerts
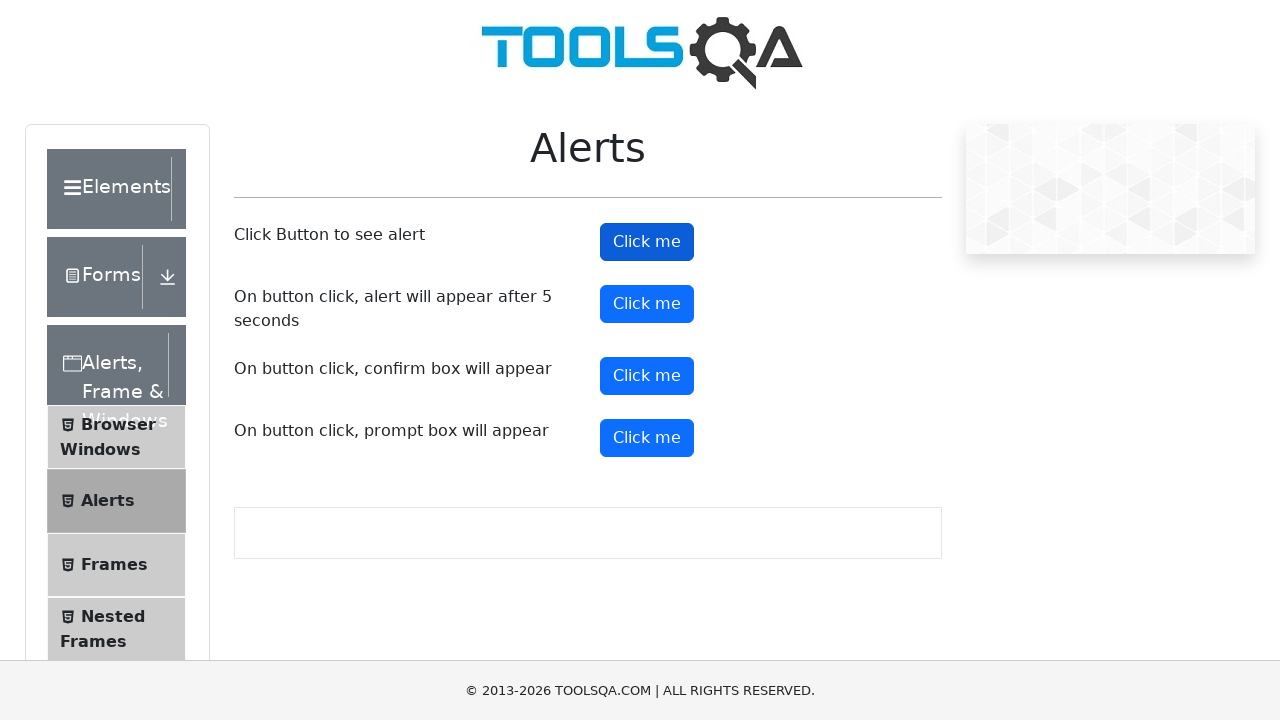

Waited for simple alert to be processed
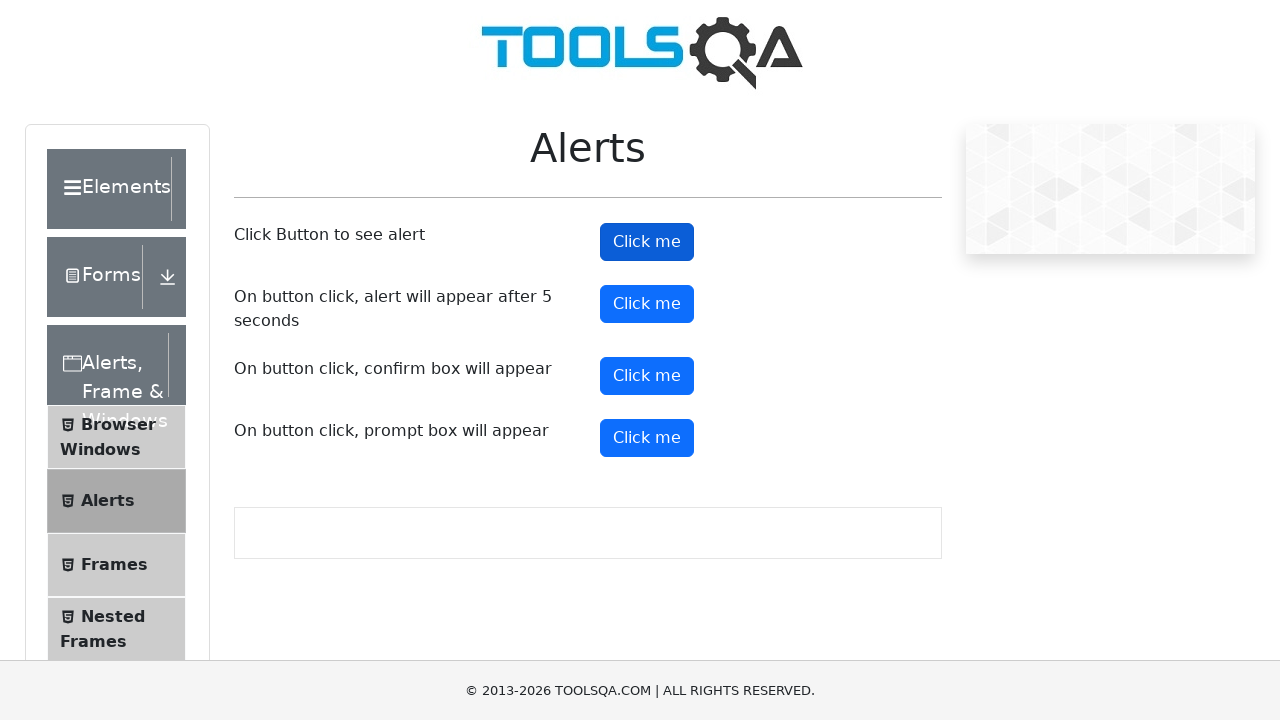

Clicked timer alert button at (647, 304) on #timerAlertButton
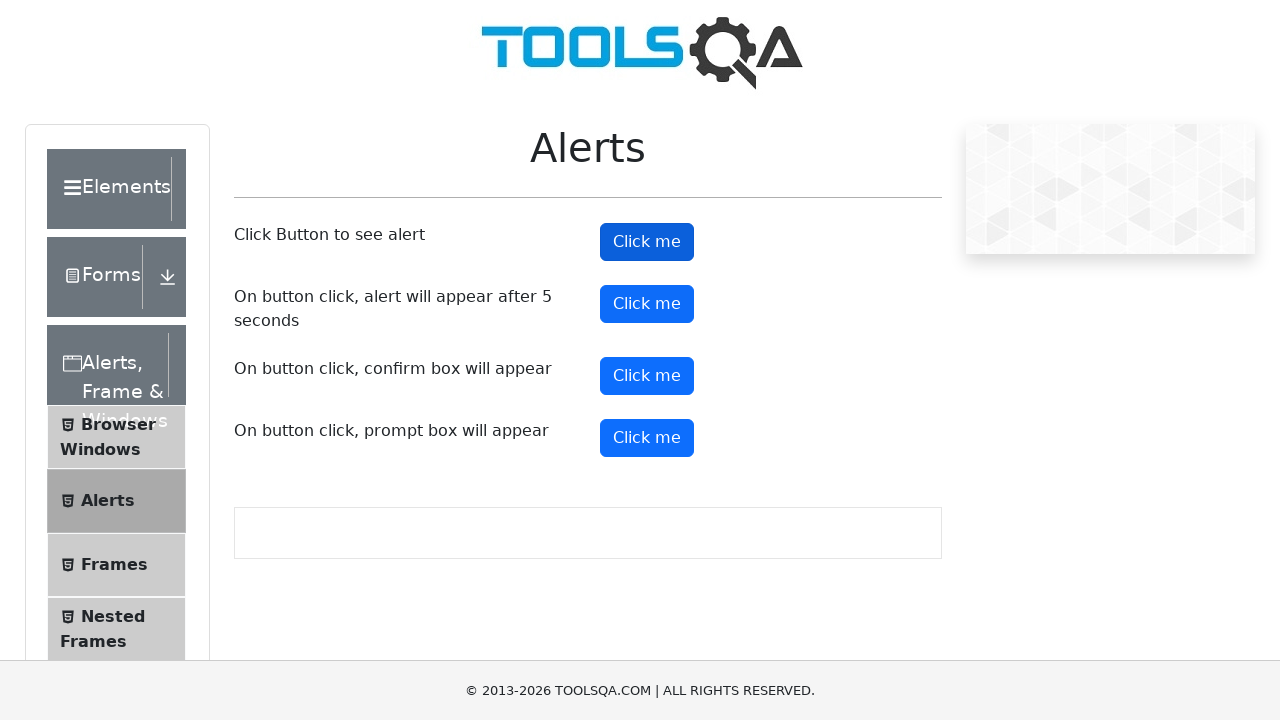

Waited for timed alert to appear and be handled
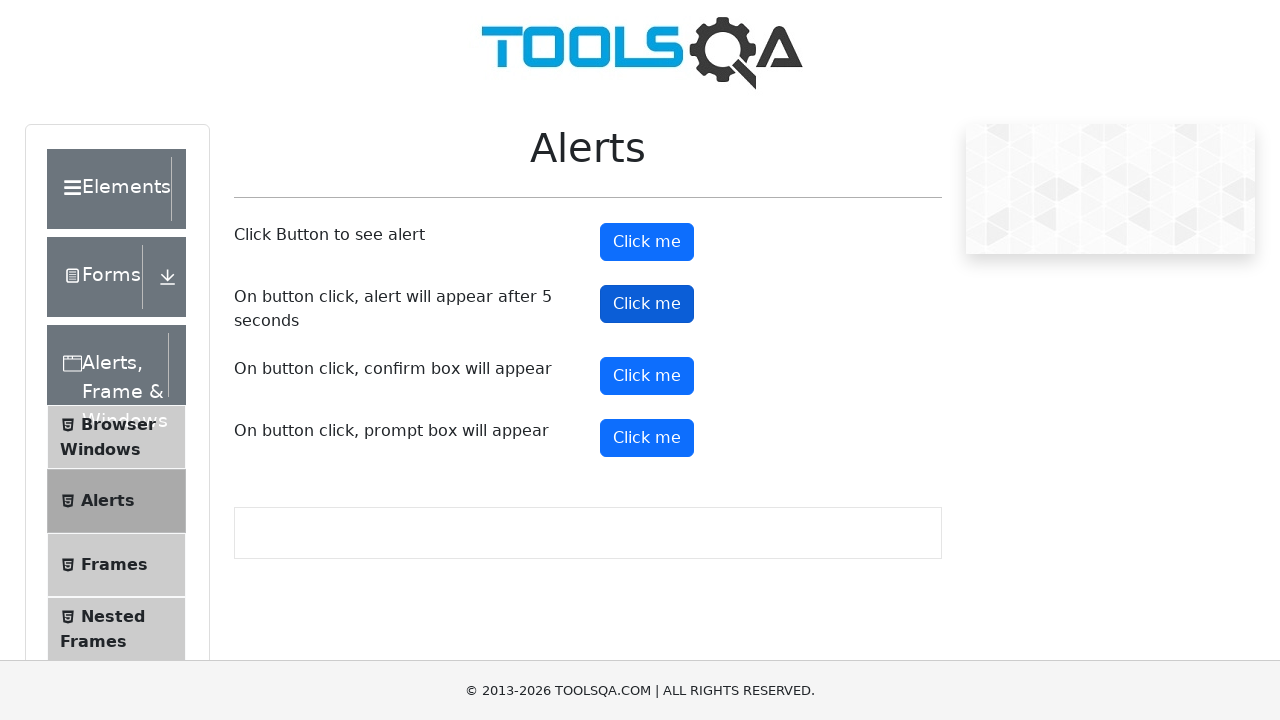

Clicked confirm dialog button at (647, 376) on #confirmButton
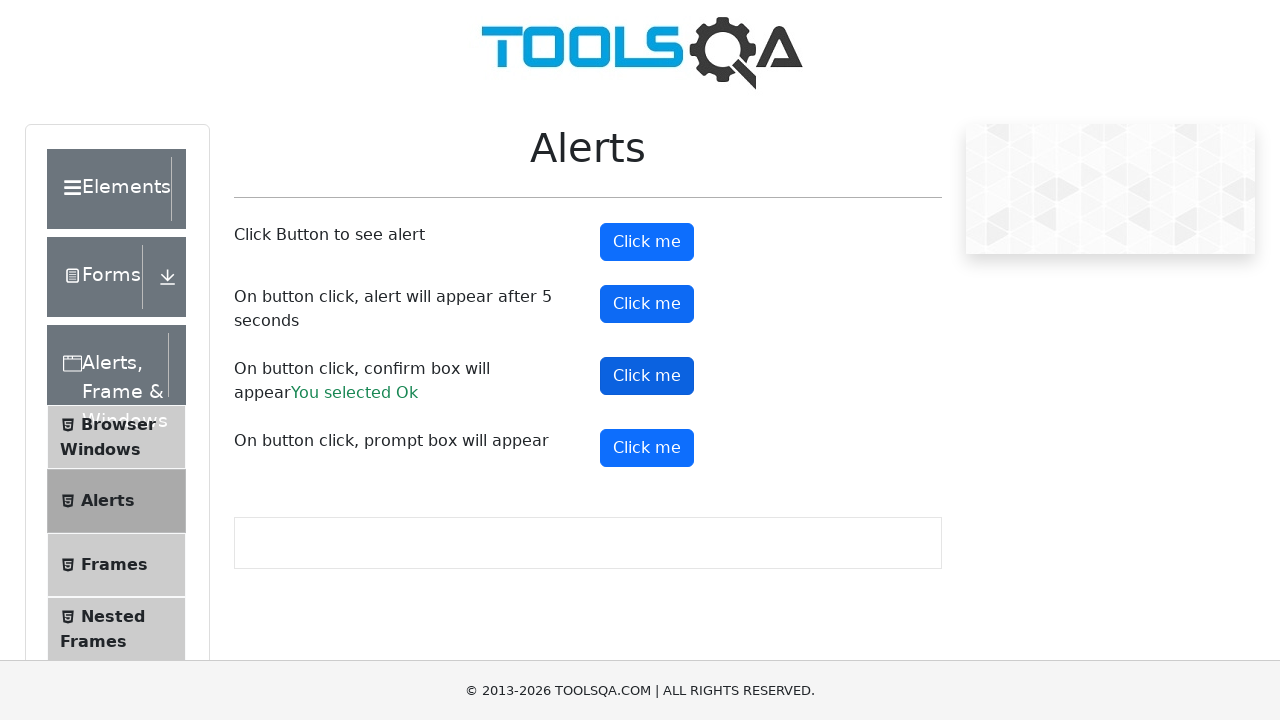

Waited for confirm dialog to be processed
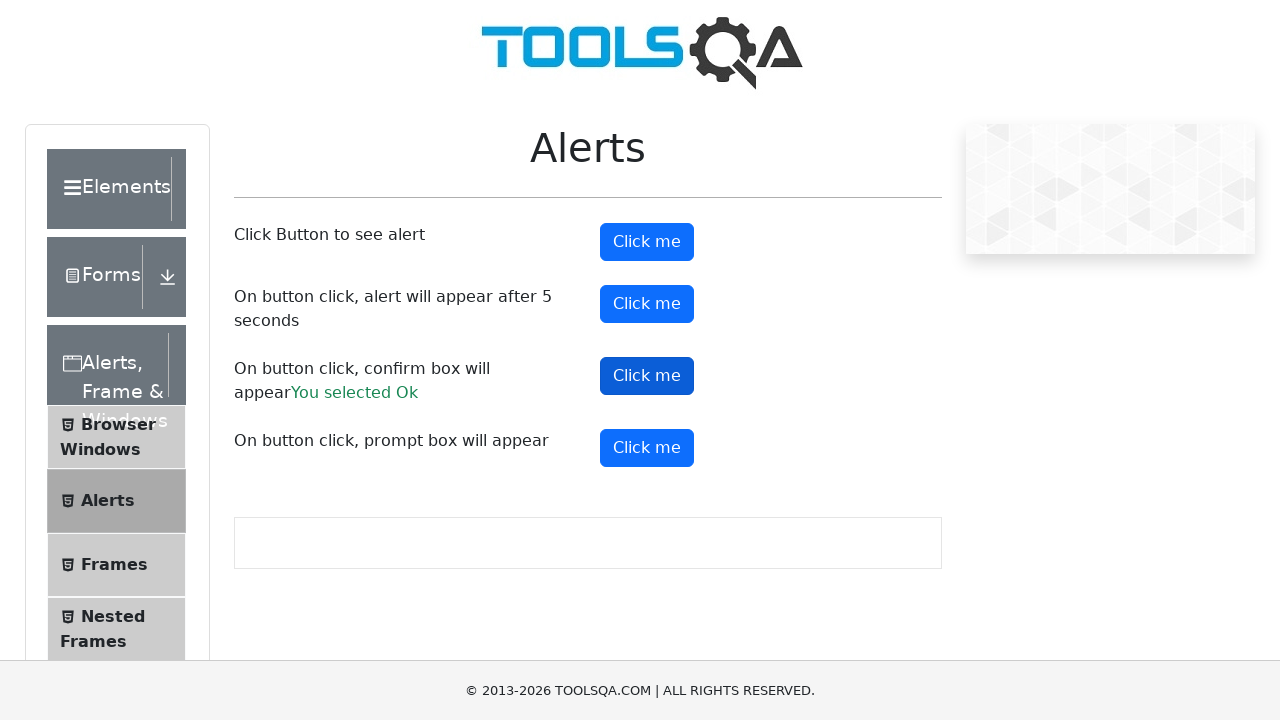

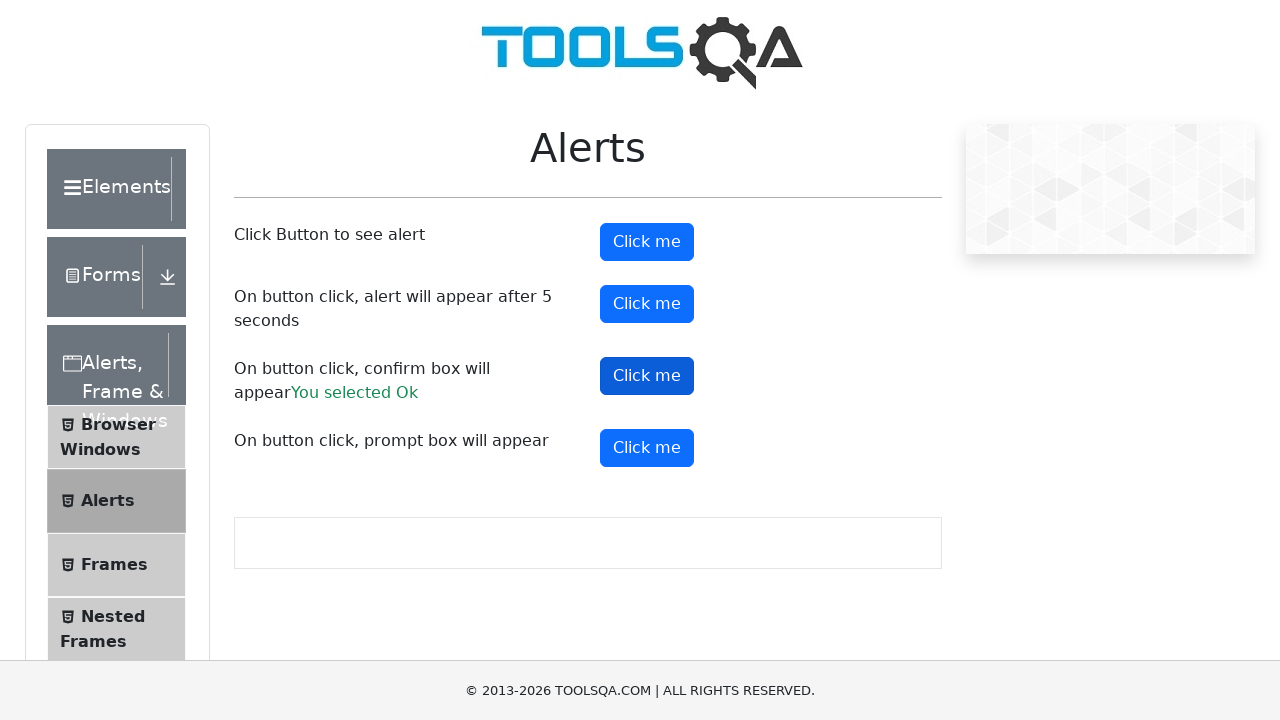